Tests dropdown selection using a cleaner approach by selecting "Option 1" by visible text and verifying the selection.

Starting URL: http://the-internet.herokuapp.com/dropdown

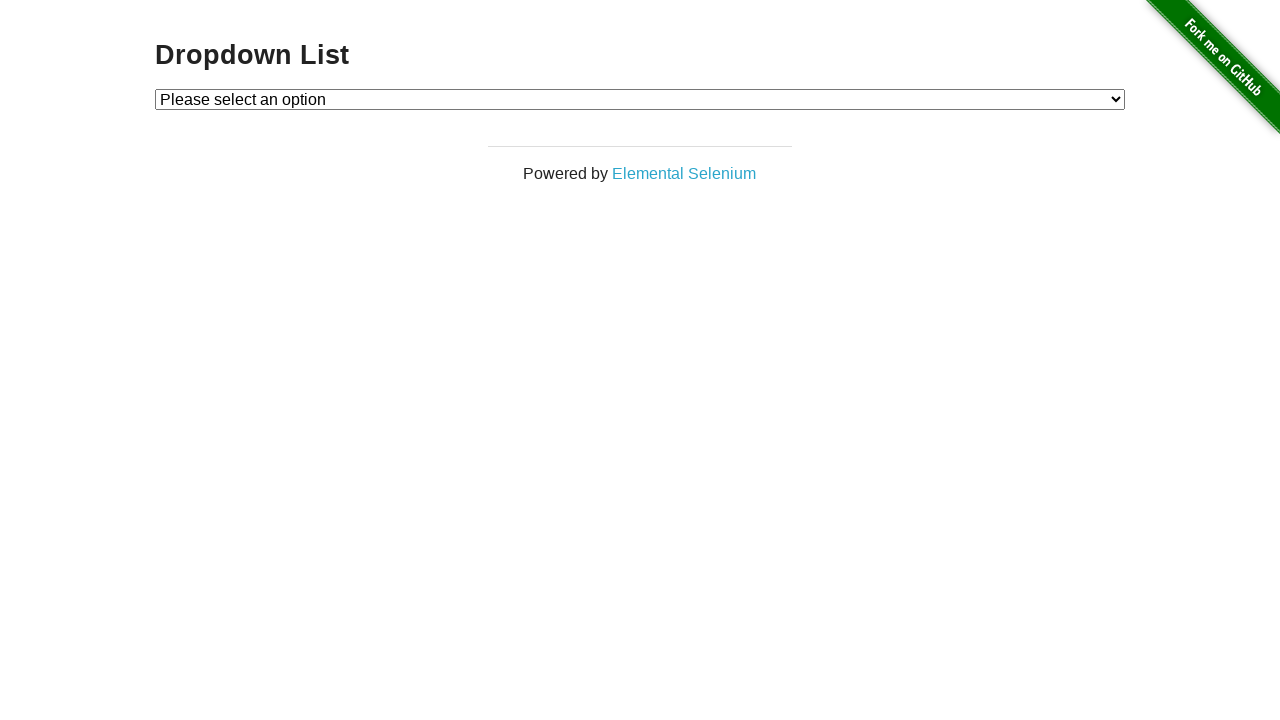

Waited for dropdown element to be present
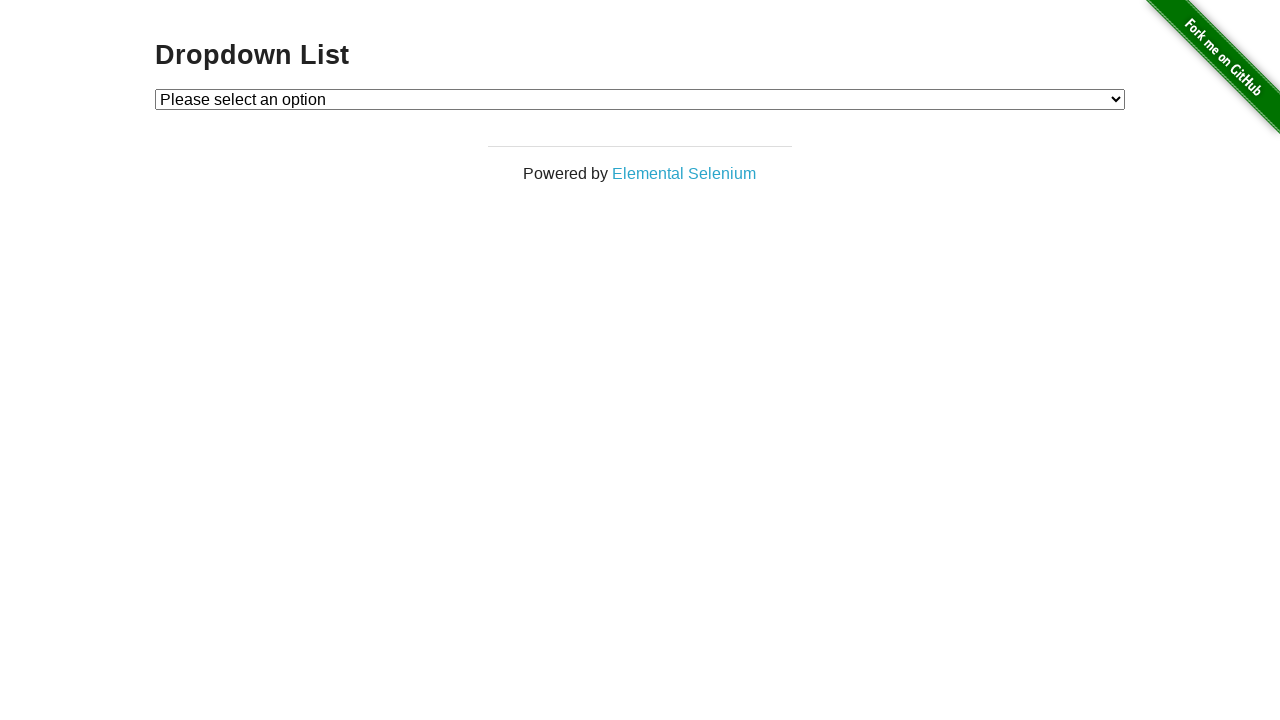

Selected 'Option 1' from dropdown by visible text on #dropdown
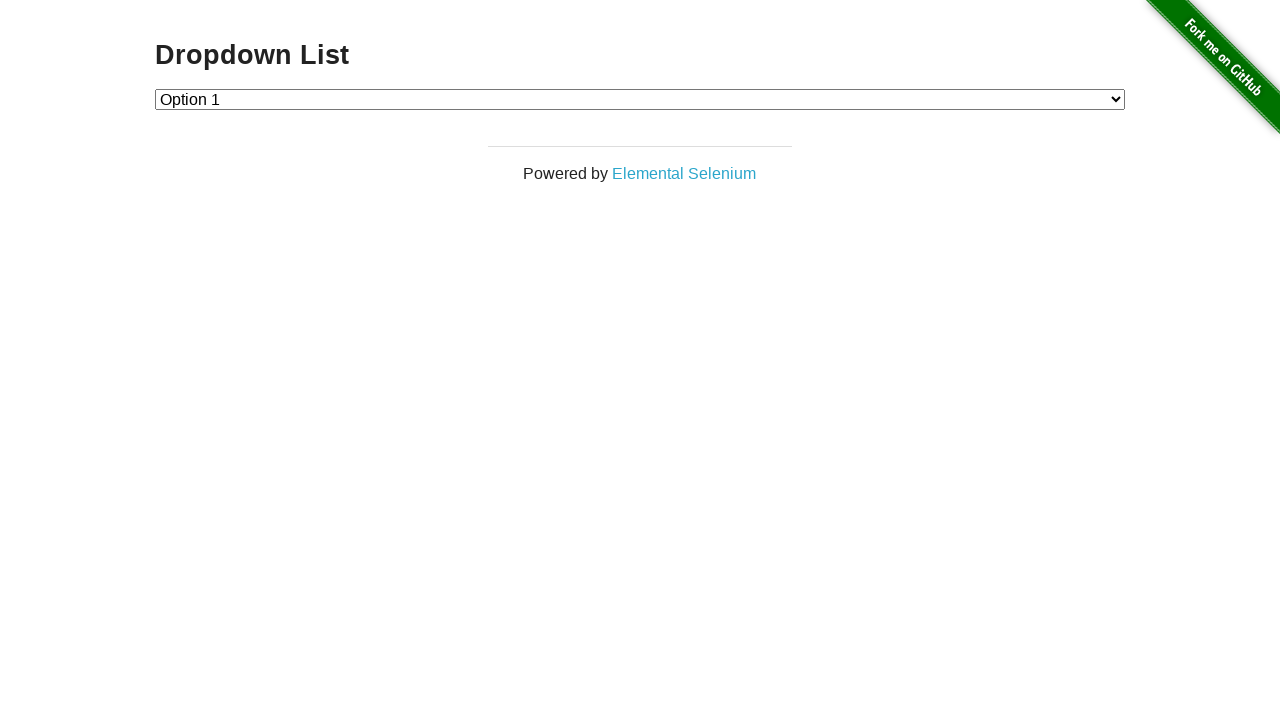

Retrieved selected option text from dropdown
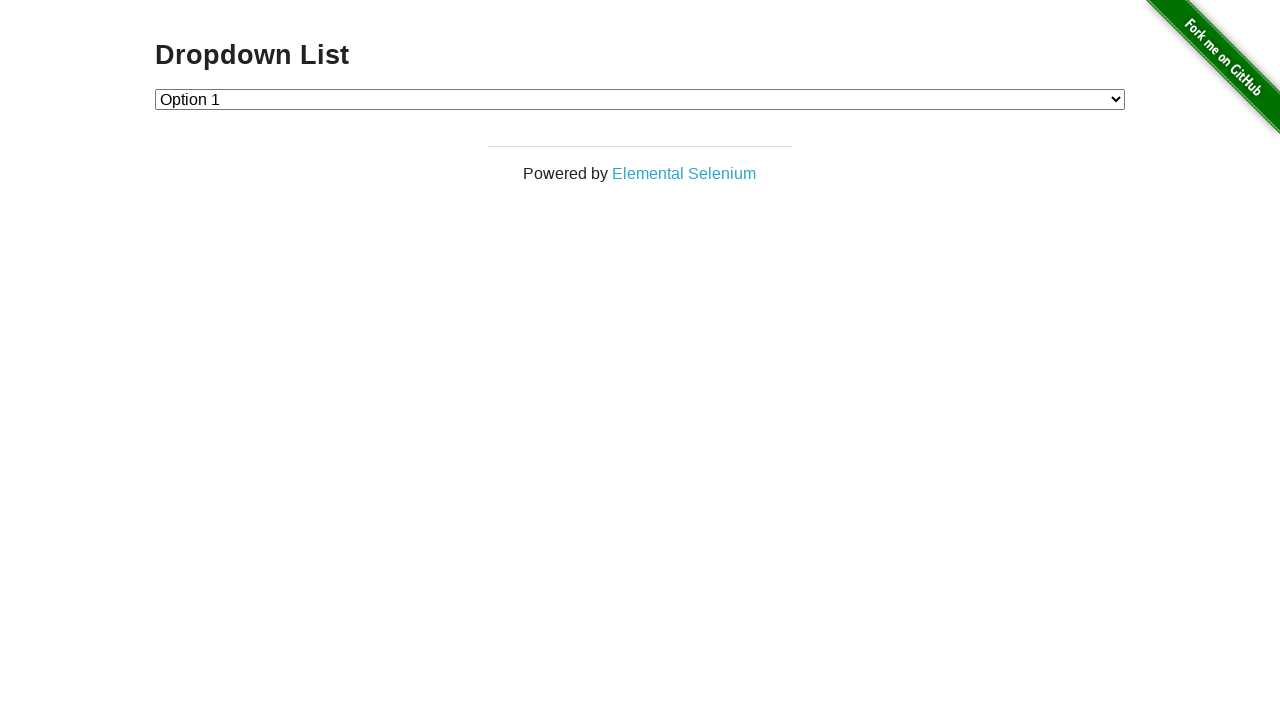

Verified that 'Option 1' is selected in dropdown
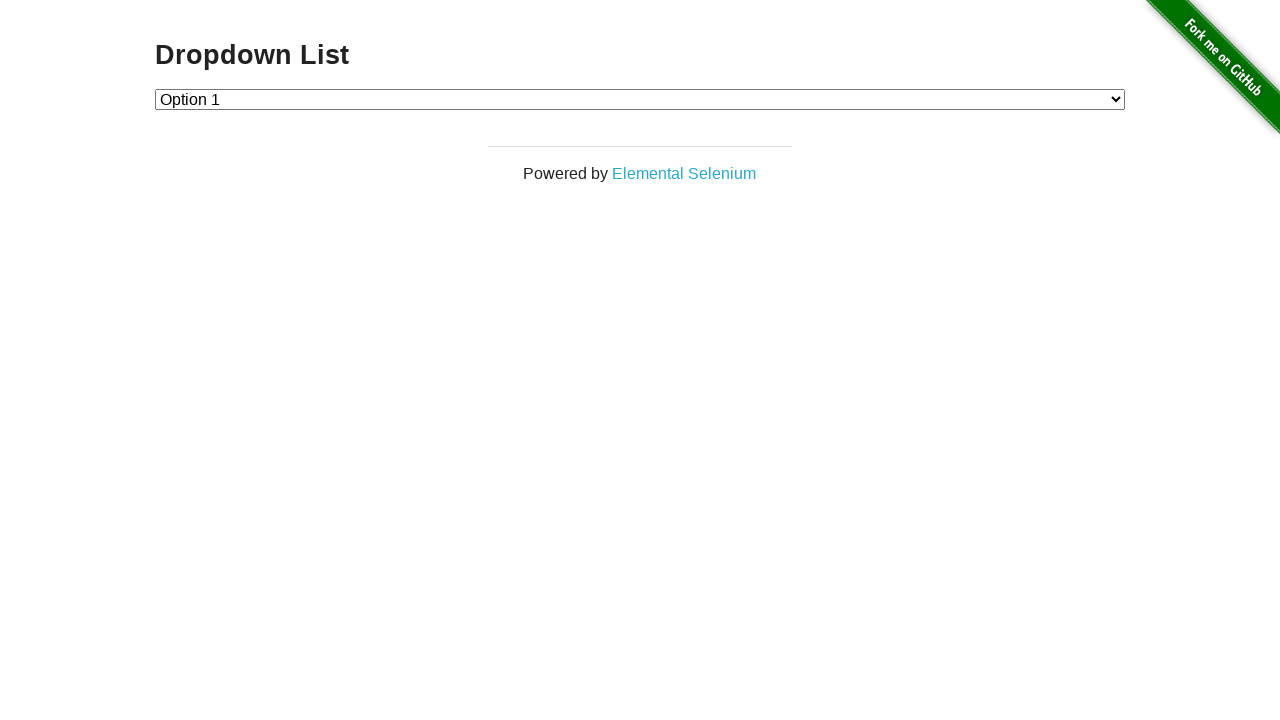

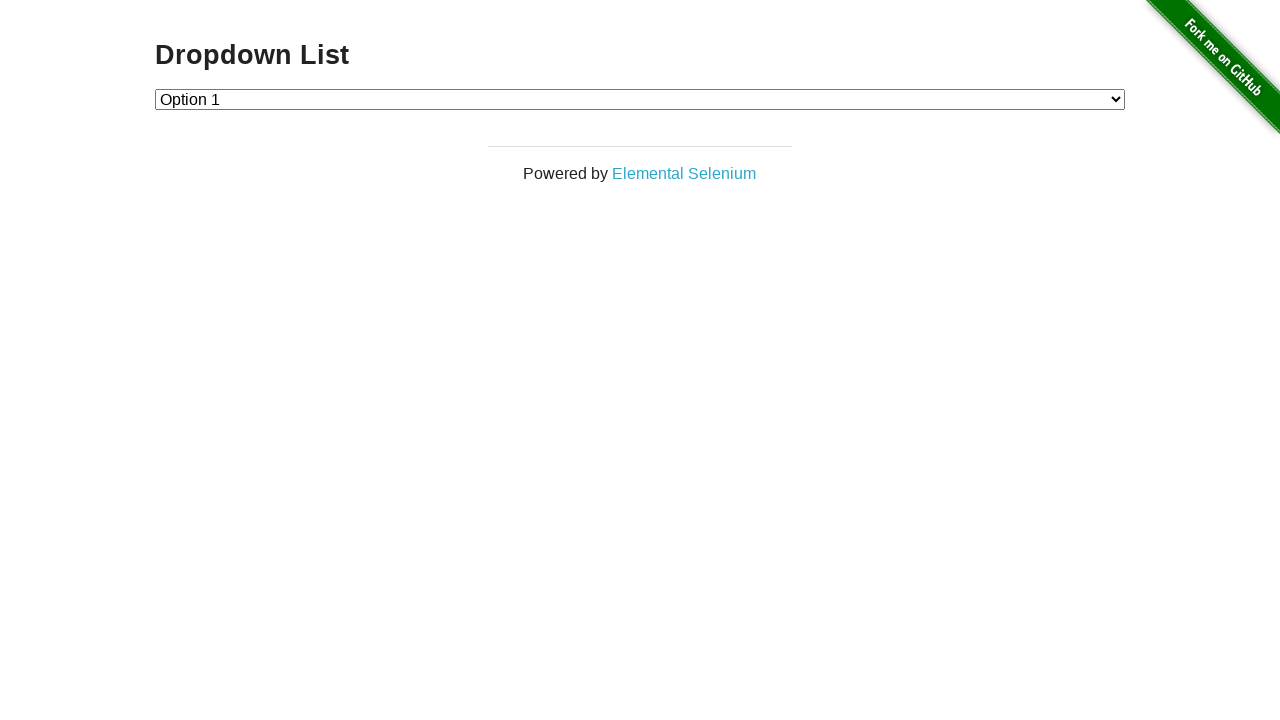